Clicks on a vendor filter checkbox (Google) and verifies the correct number of products are displayed

Starting URL: https://bstackdemo.com/

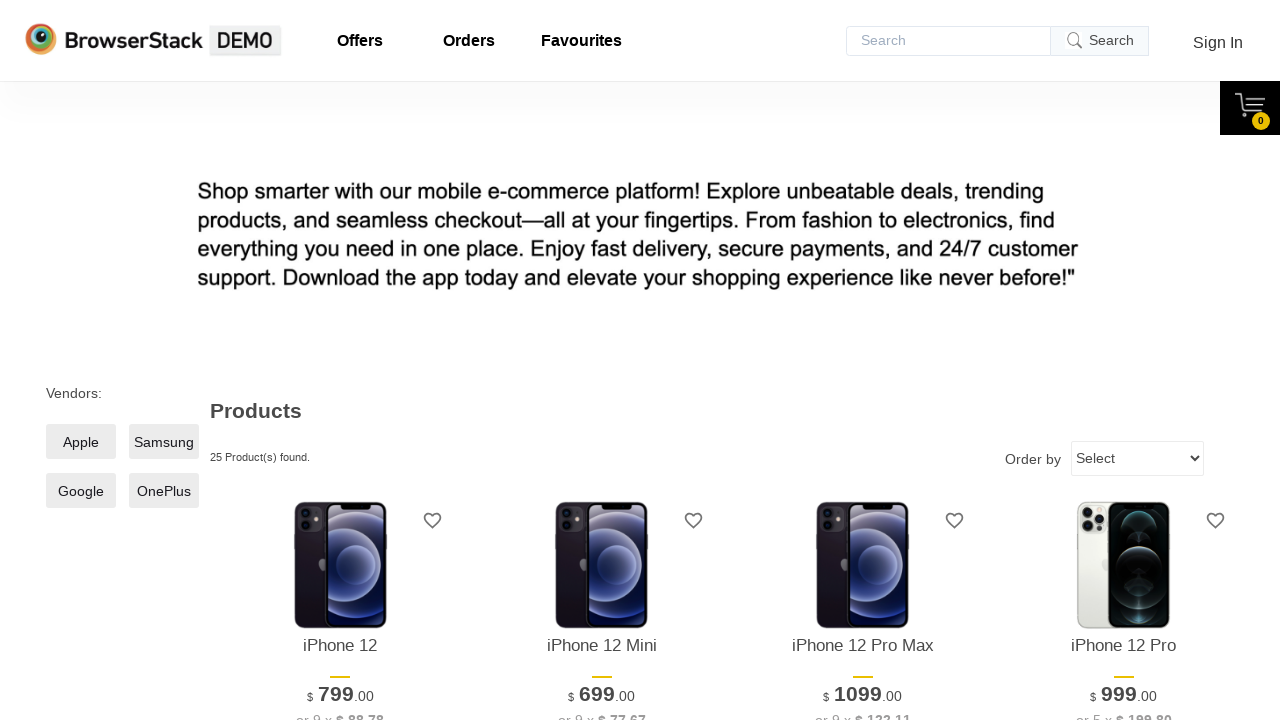

Waited for vendor checkboxes to load
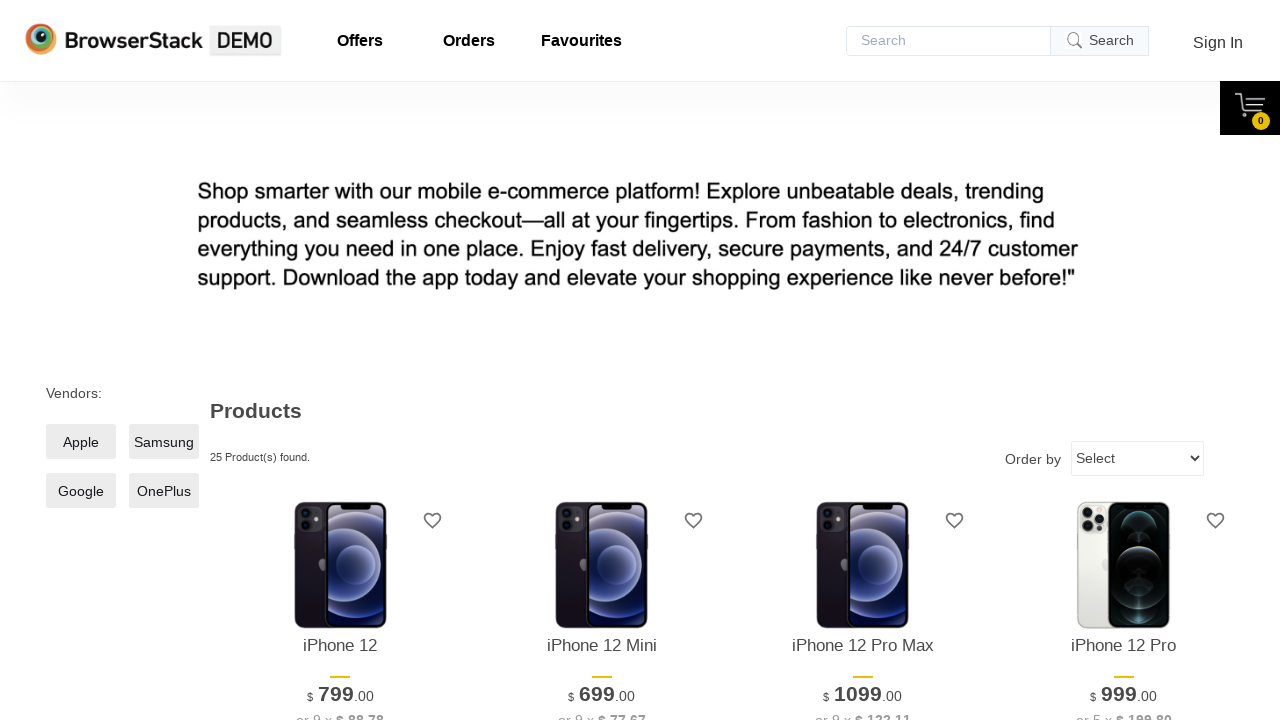

Located all vendor checkboxes
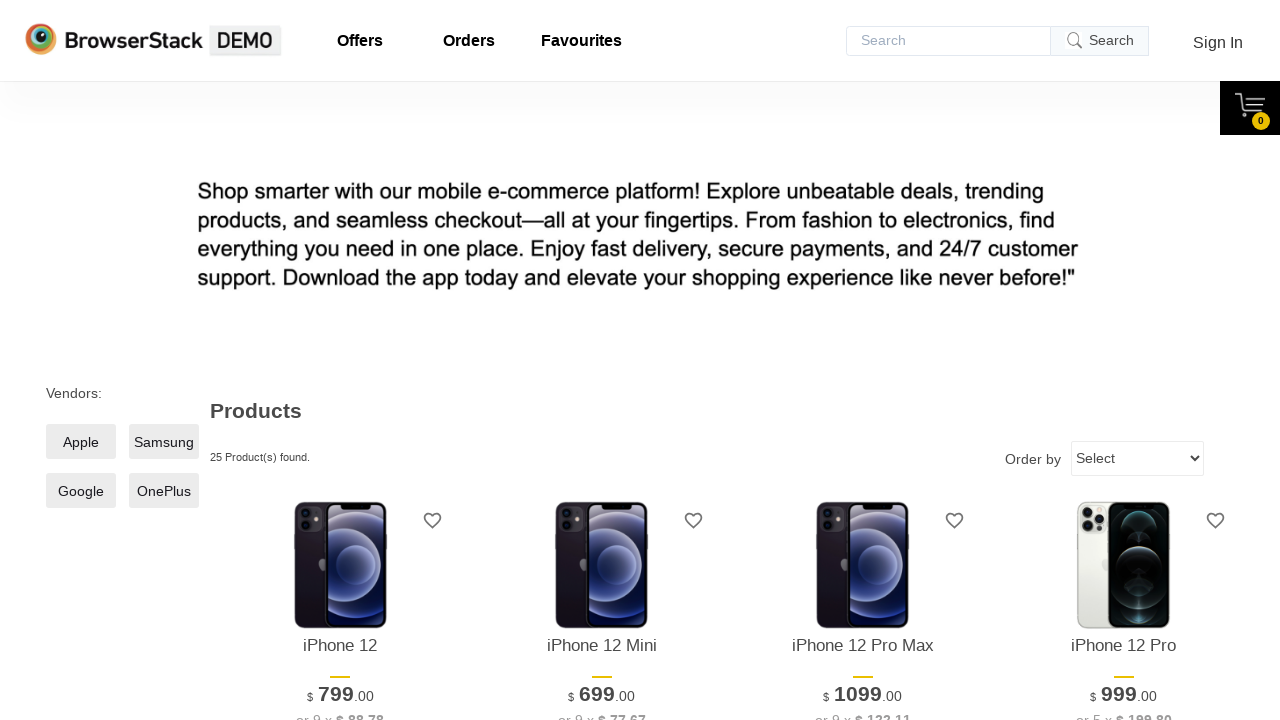

Clicked Google vendor filter checkbox at (81, 491) on .checkmark >> nth=2
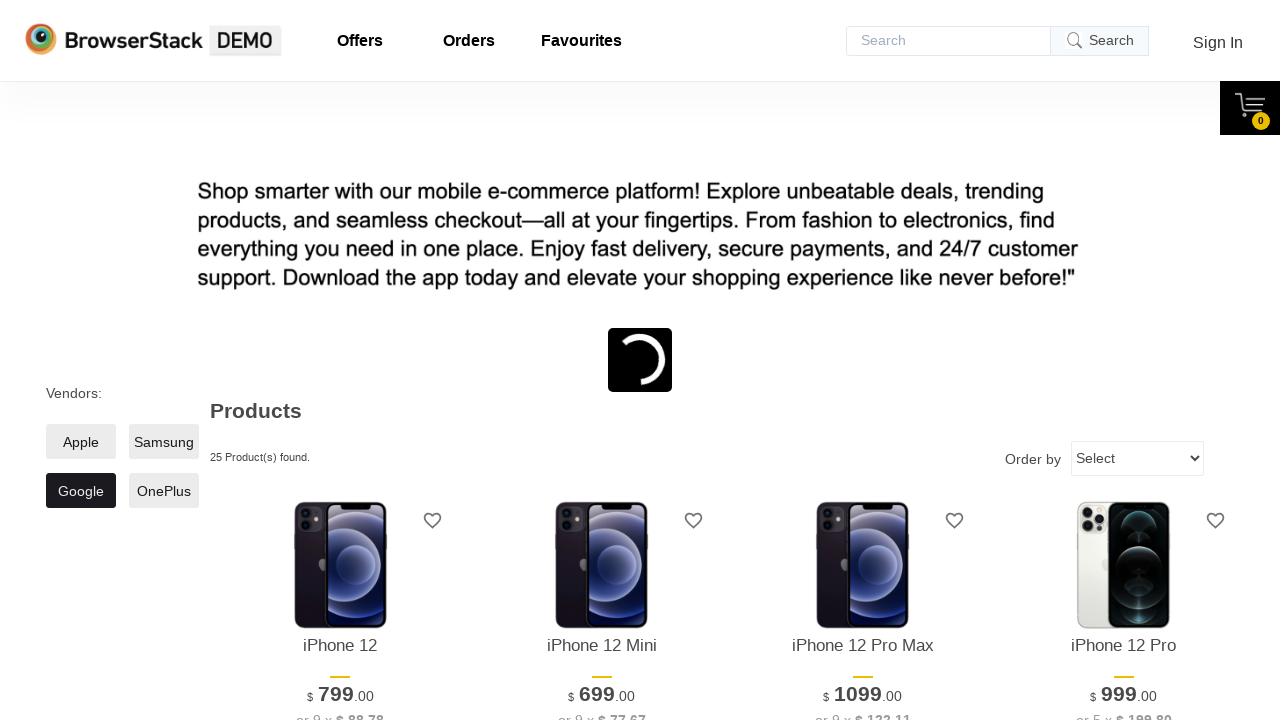

Waited for products-found element to appear
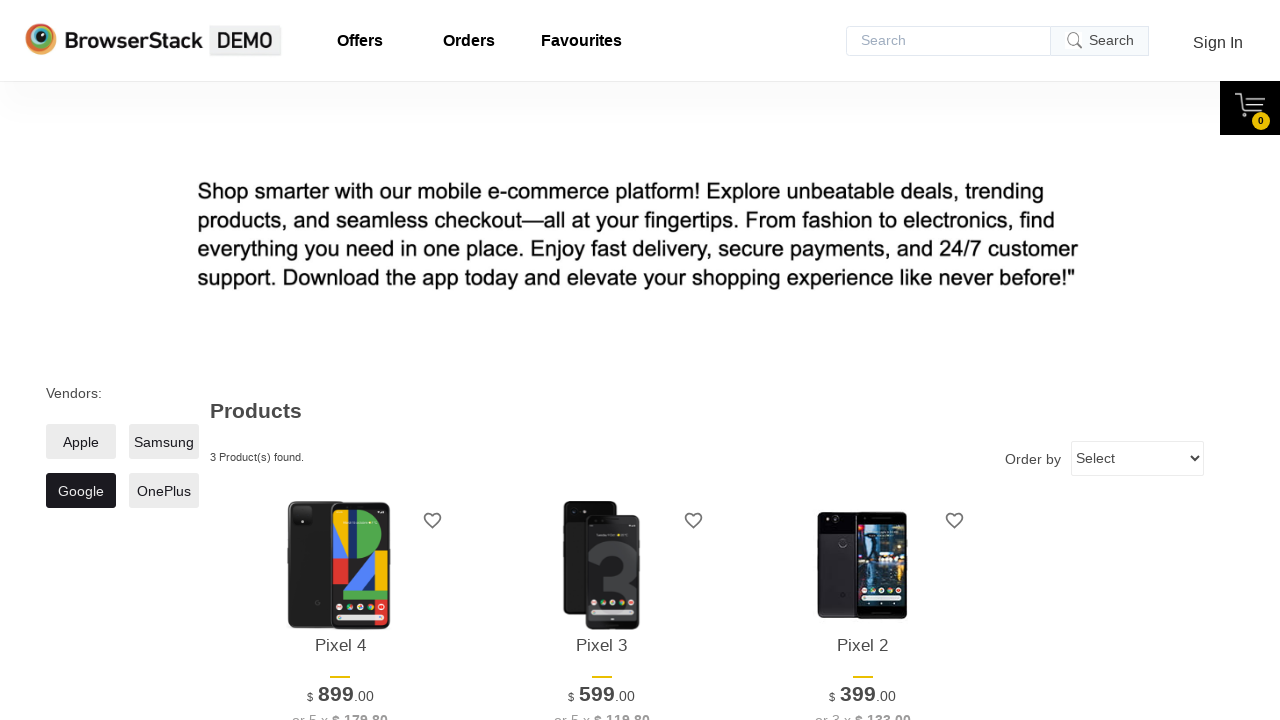

Waited for filtered products to display with product count text
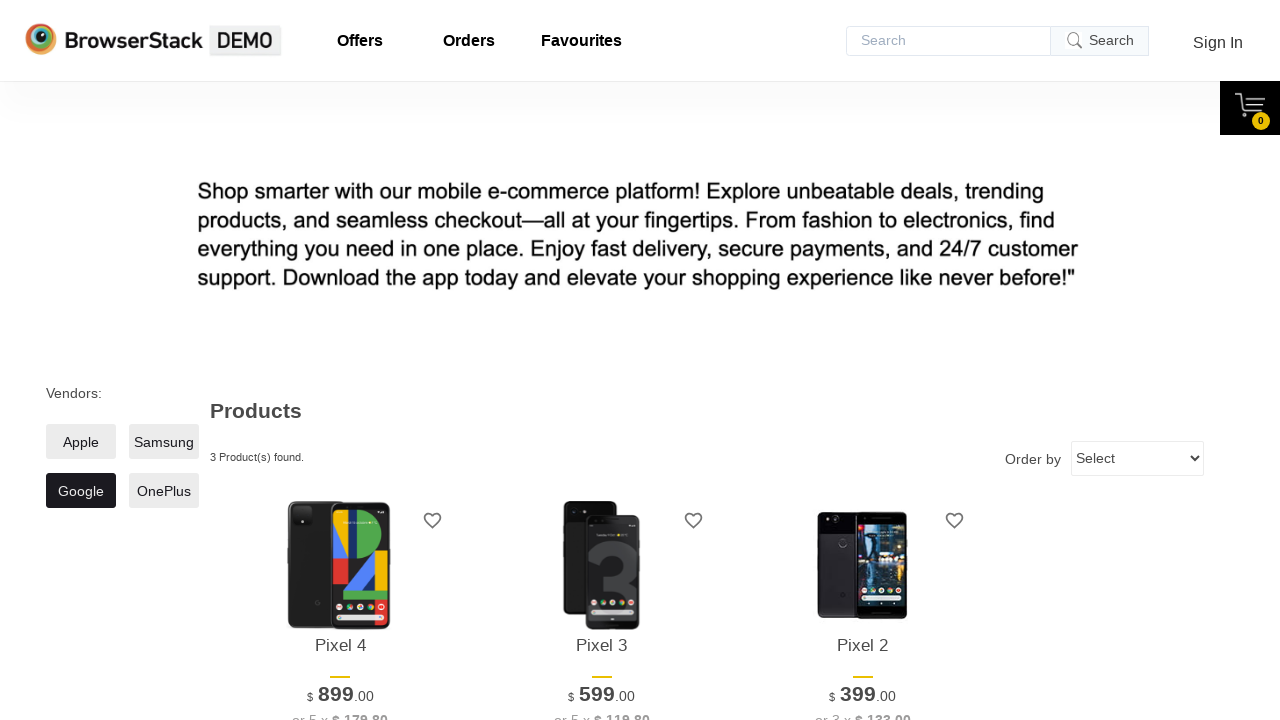

Retrieved product count text: '3 Product(s) found.'
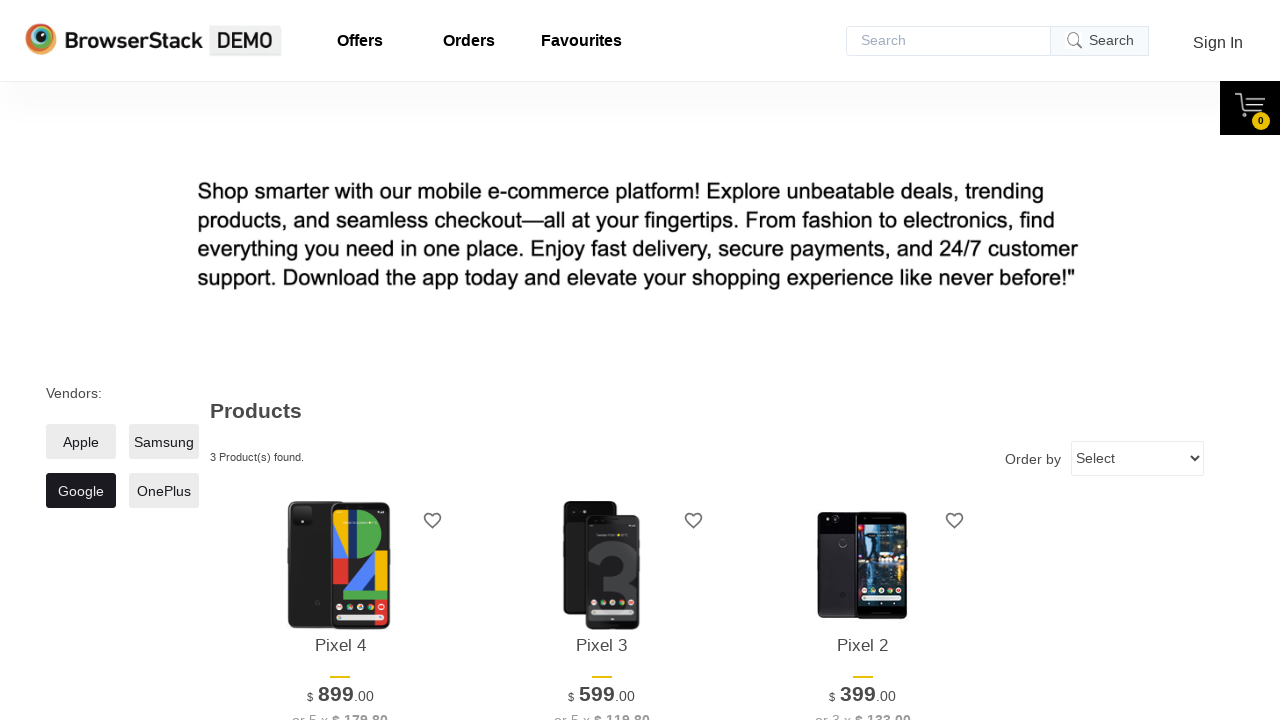

Verified that Google vendor filter displays exactly 3 products
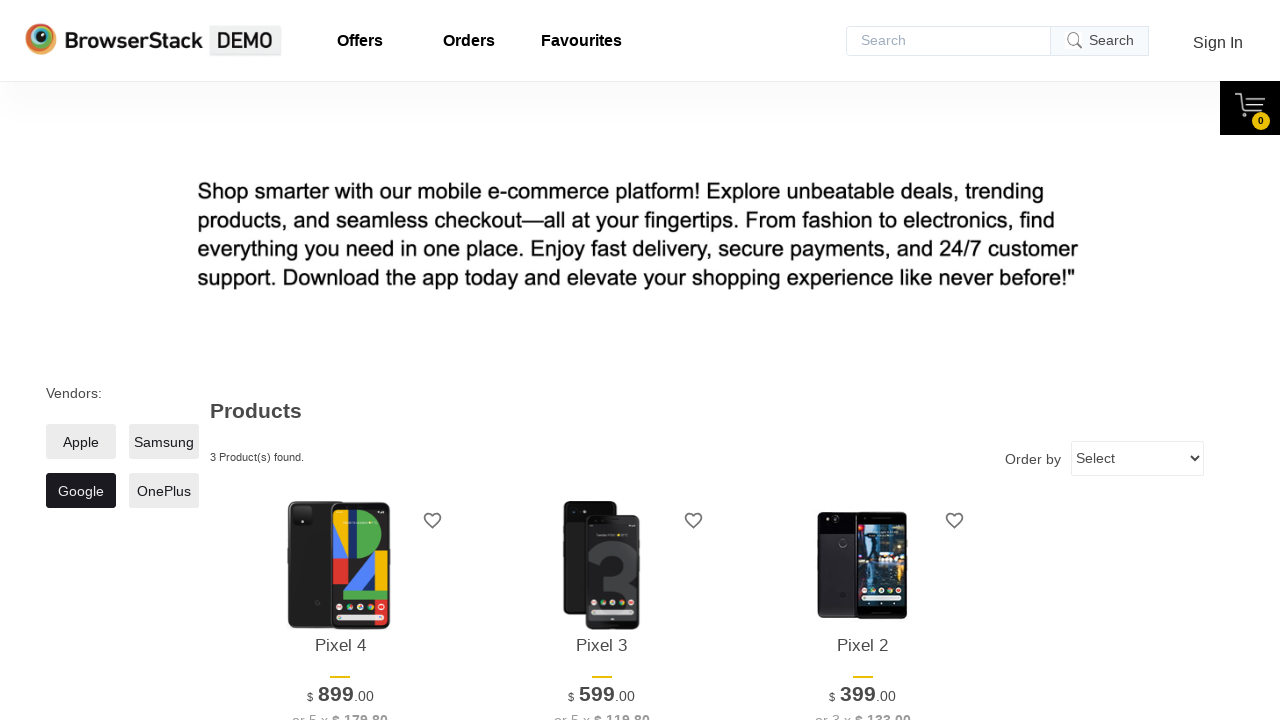

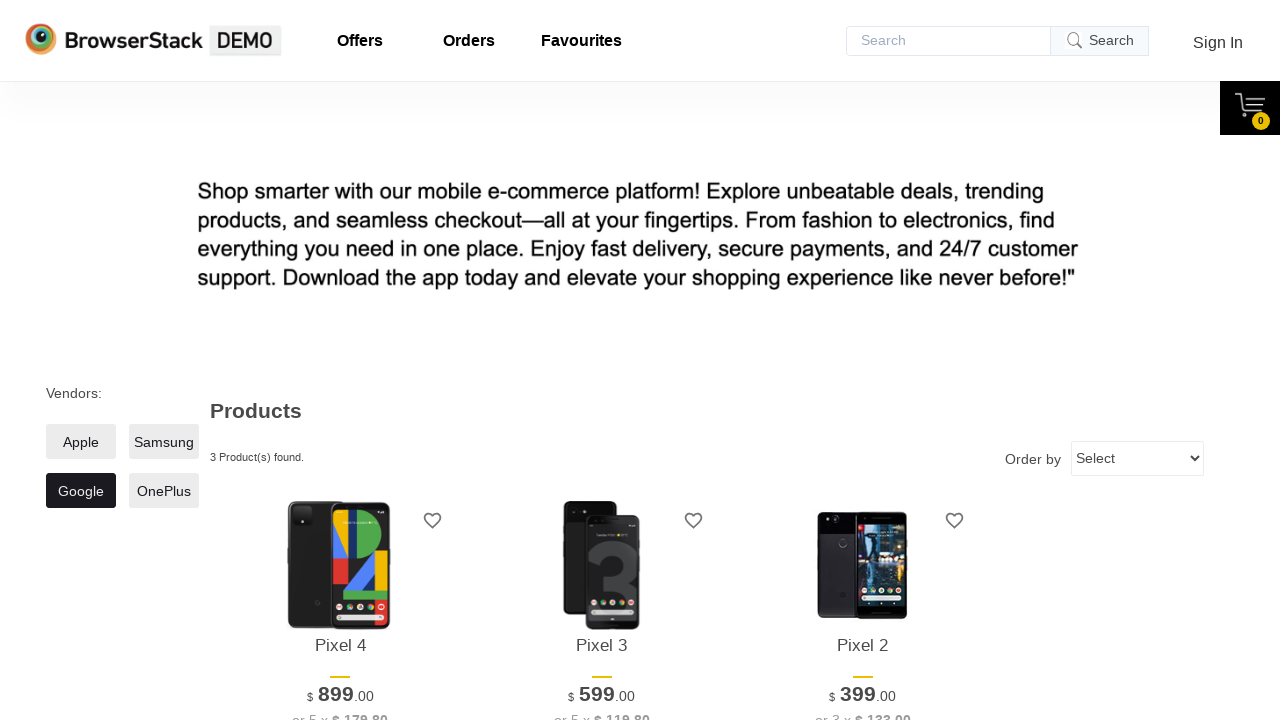